Tests dropdown/select functionality by selecting options using visible text, index, and value attribute, then verifies the selections are made correctly.

Starting URL: https://v1.training-support.net/selenium/selects

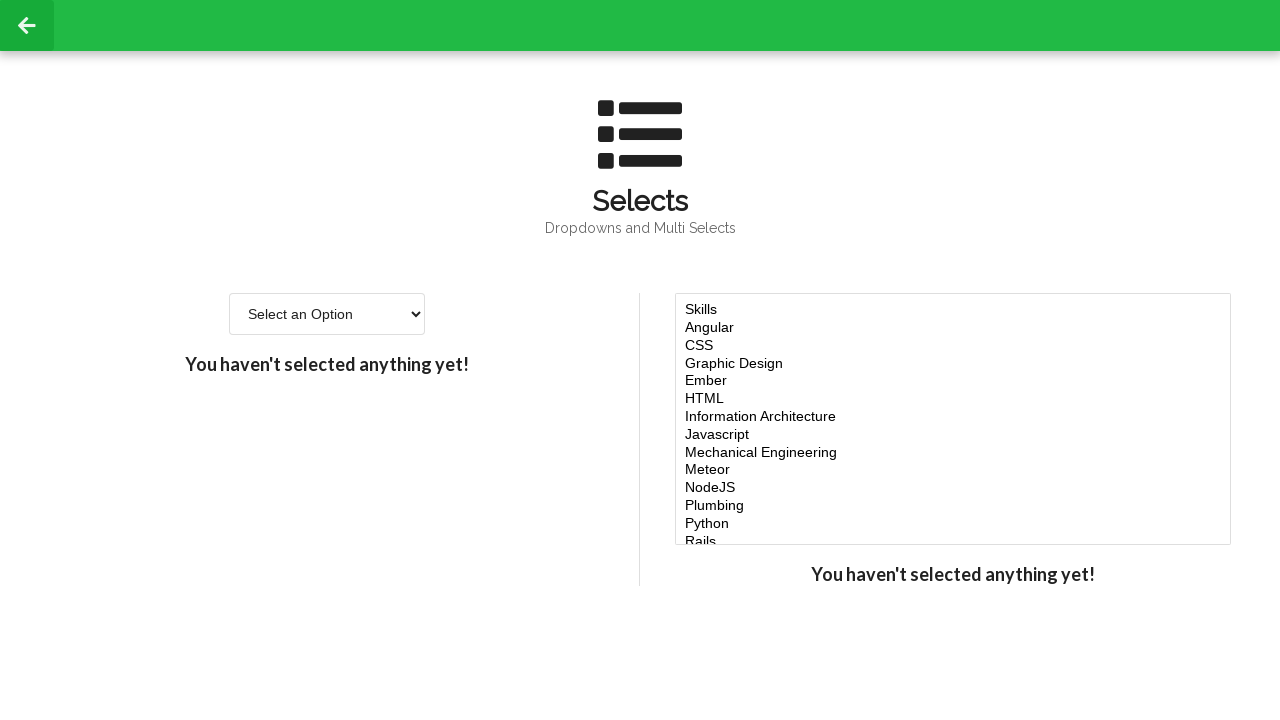

Selected 'Option 2' from dropdown using visible text on #single-select
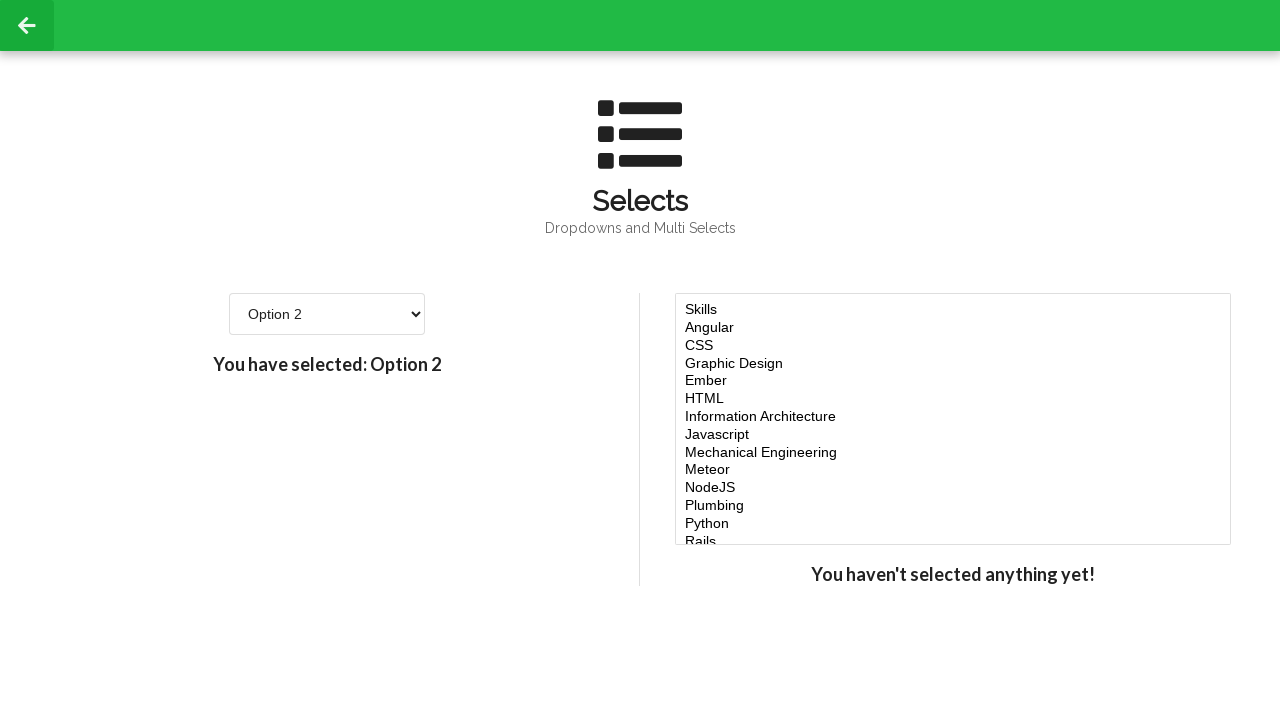

Verified second option selected: Option 2
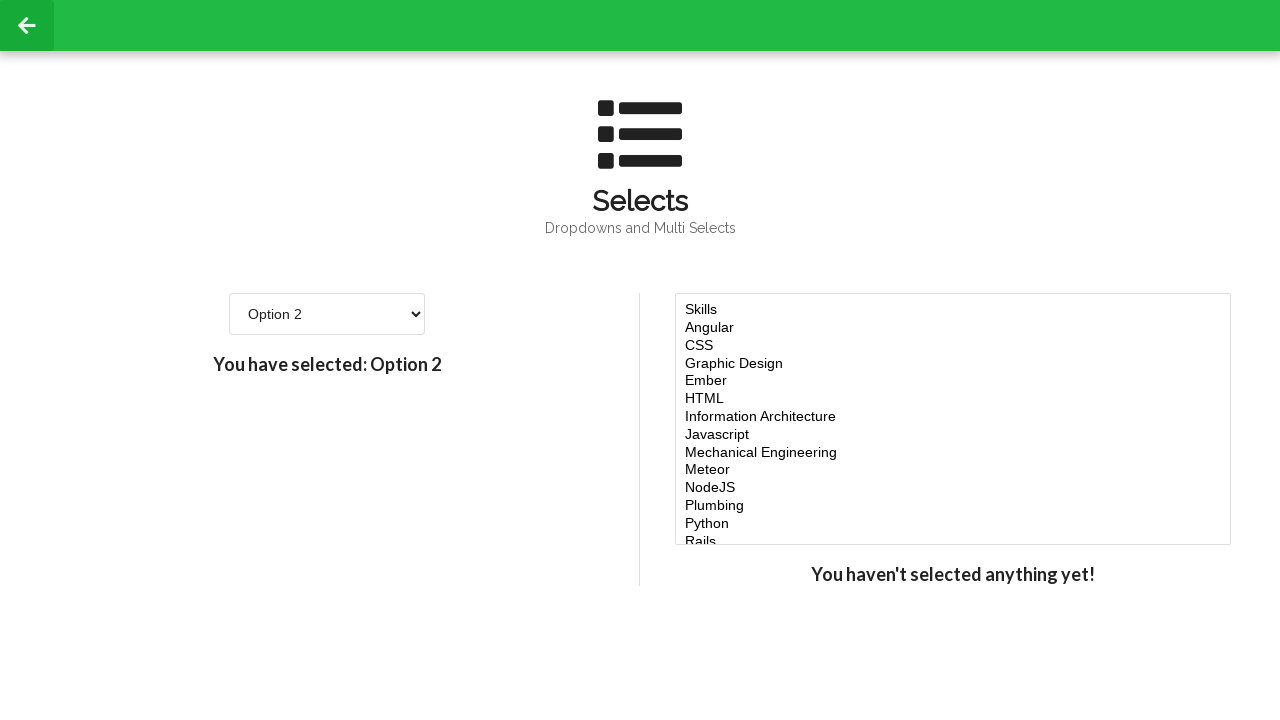

Selected option at index 3 from dropdown on #single-select
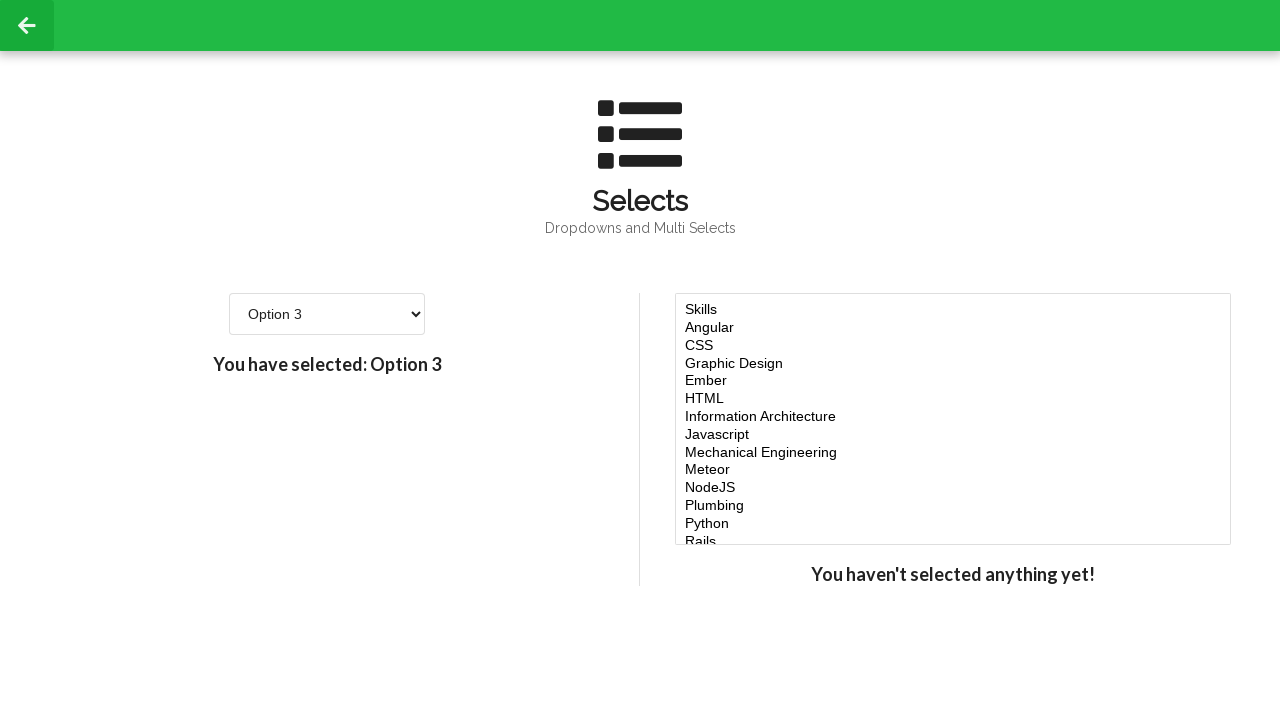

Verified third option selected: Option 3
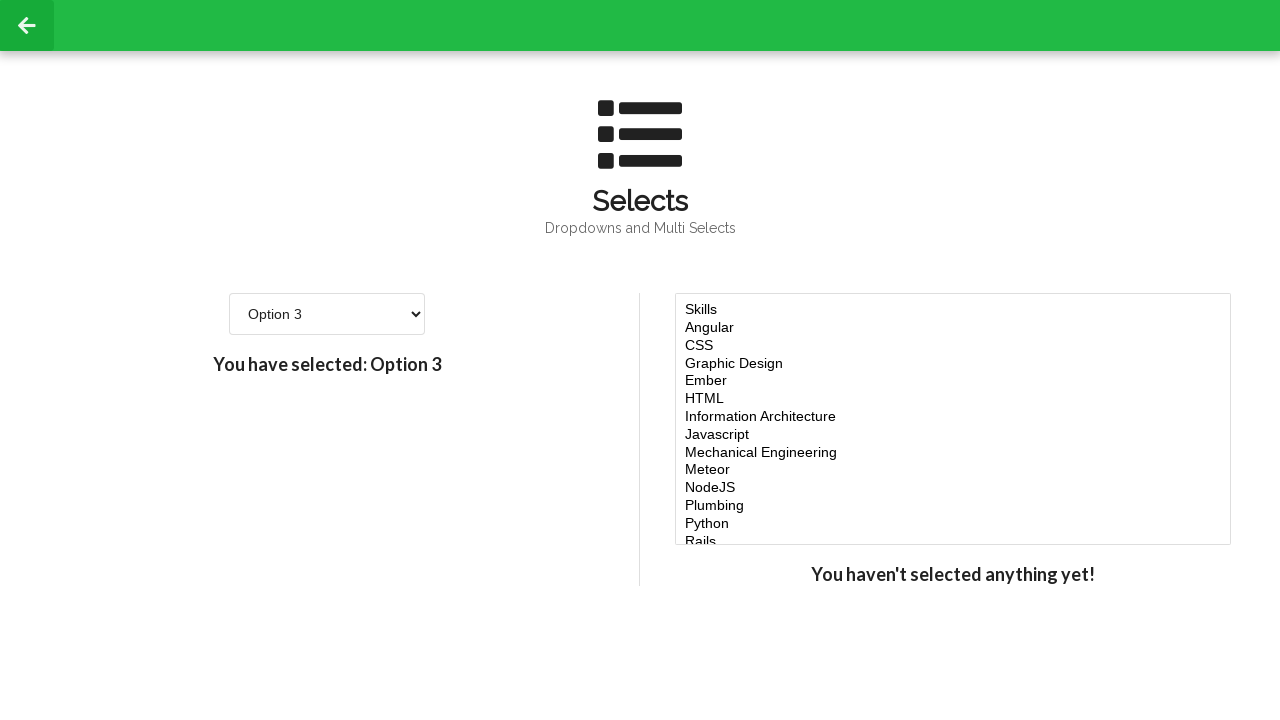

Selected option with value '4' from dropdown on #single-select
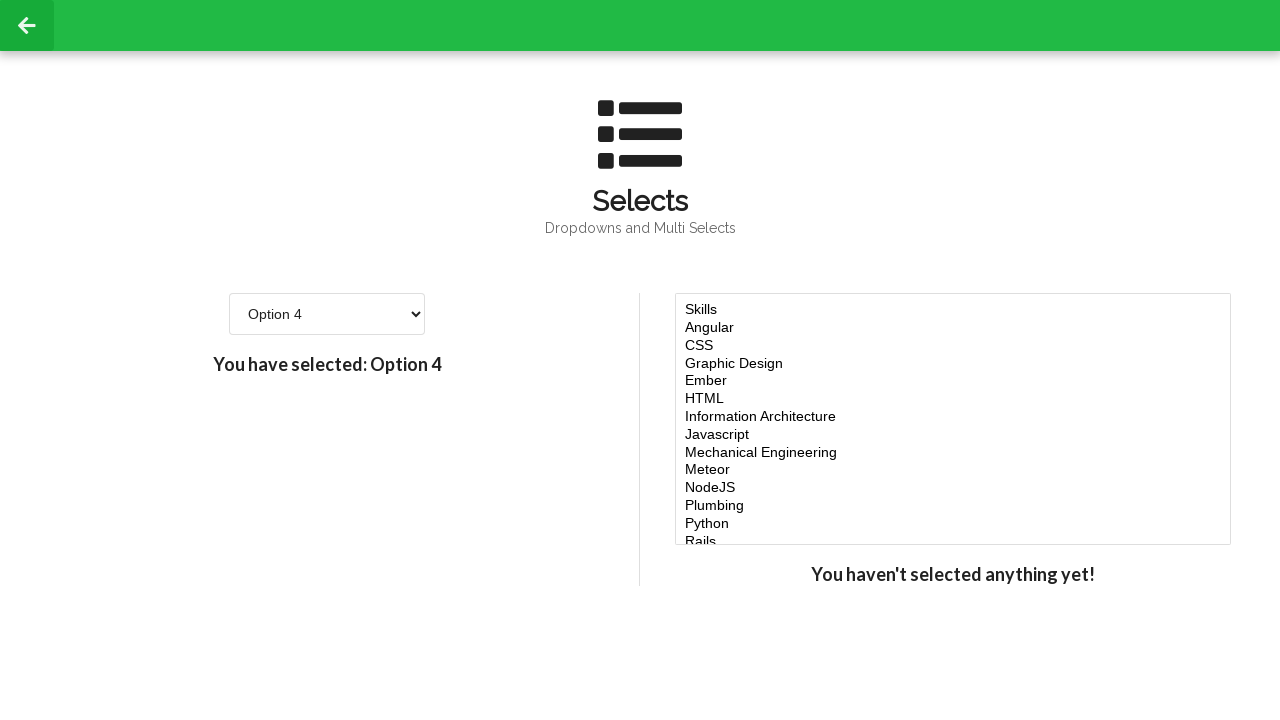

Verified fourth option selected: Option 4
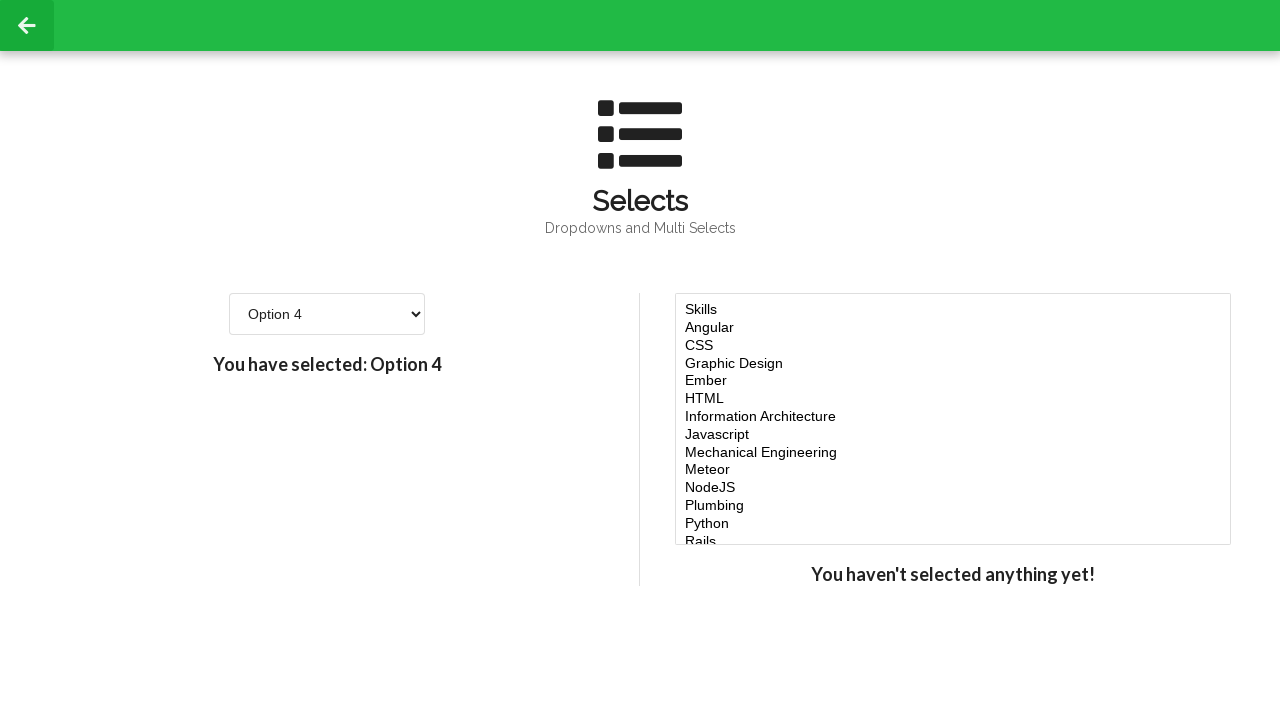

Retrieved all 7 options from dropdown
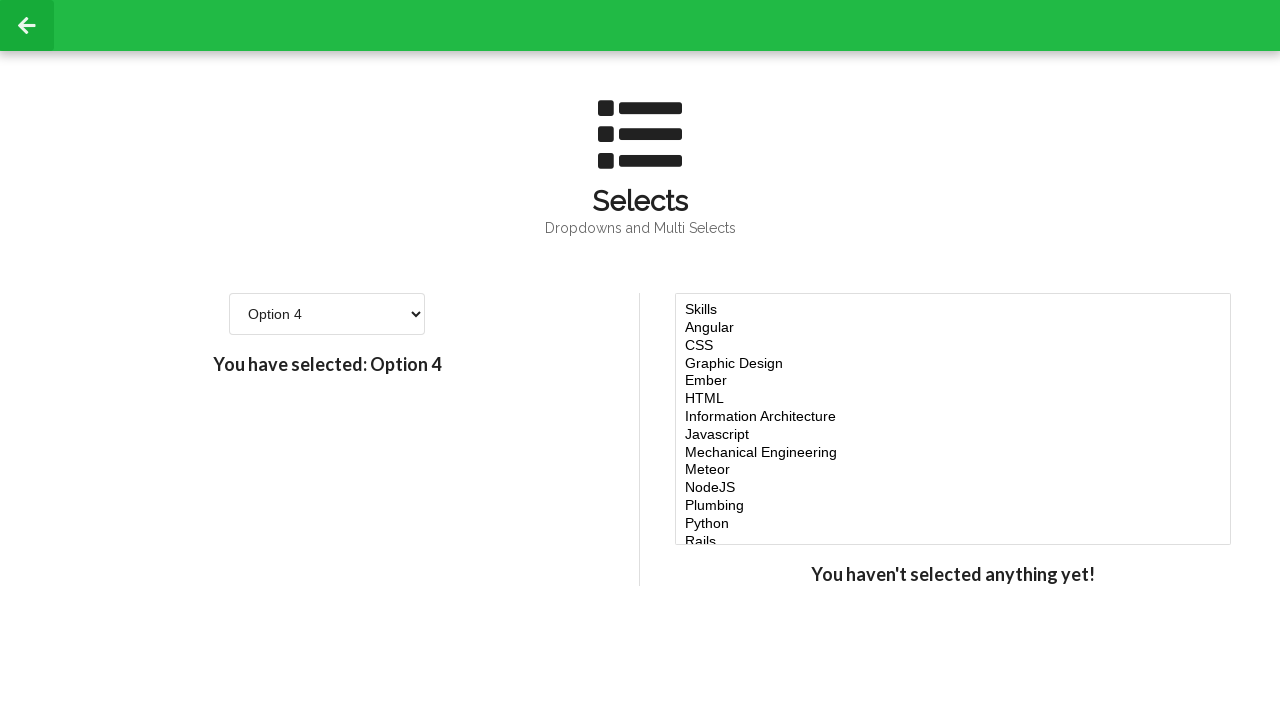

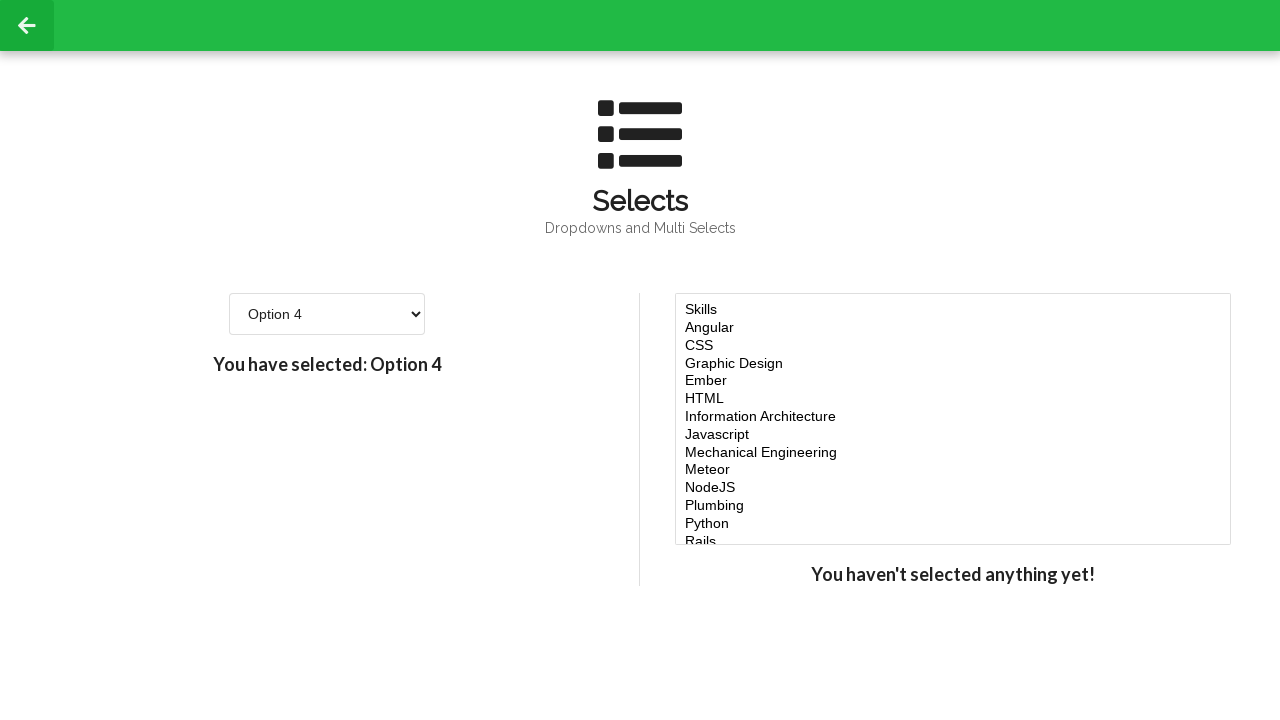